Interacts with a static HTML table by reading data, iterating through rows and columns, and clicking checkboxes and links based on specific cell values

Starting URL: http://seleniumpractise.blogspot.com/2021/08/webtable-in-html.html

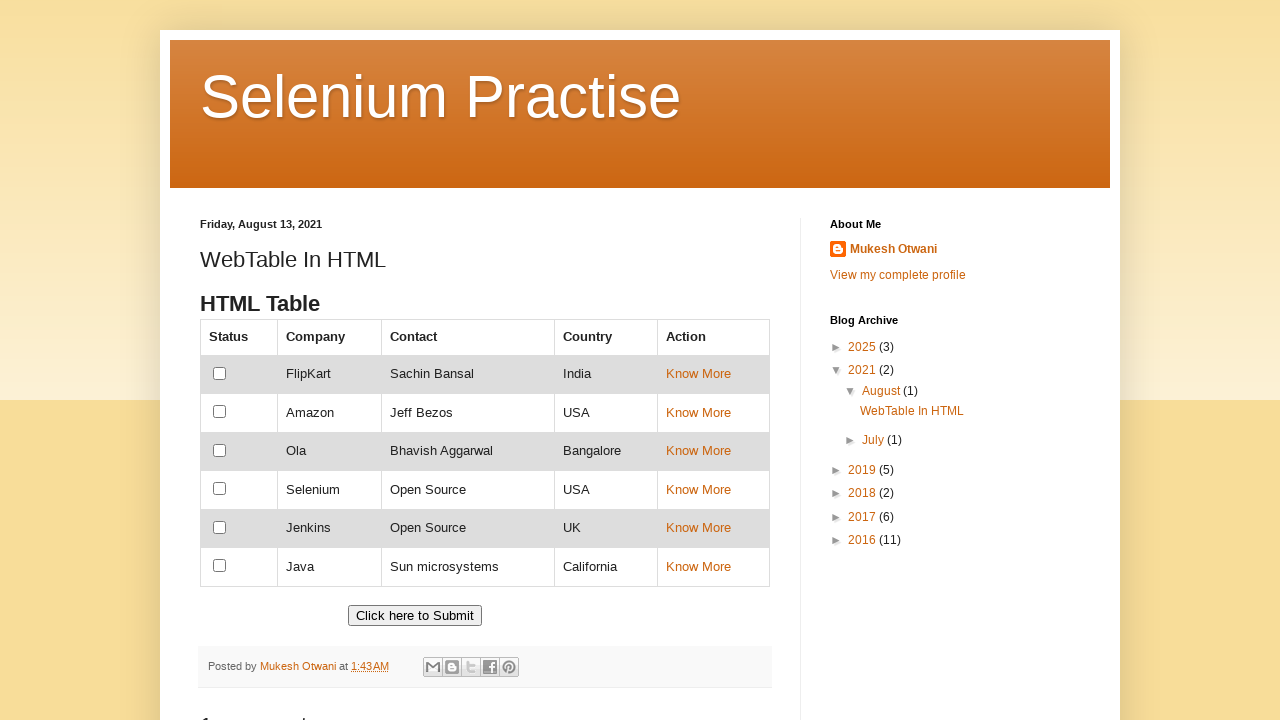

Counted total table rows
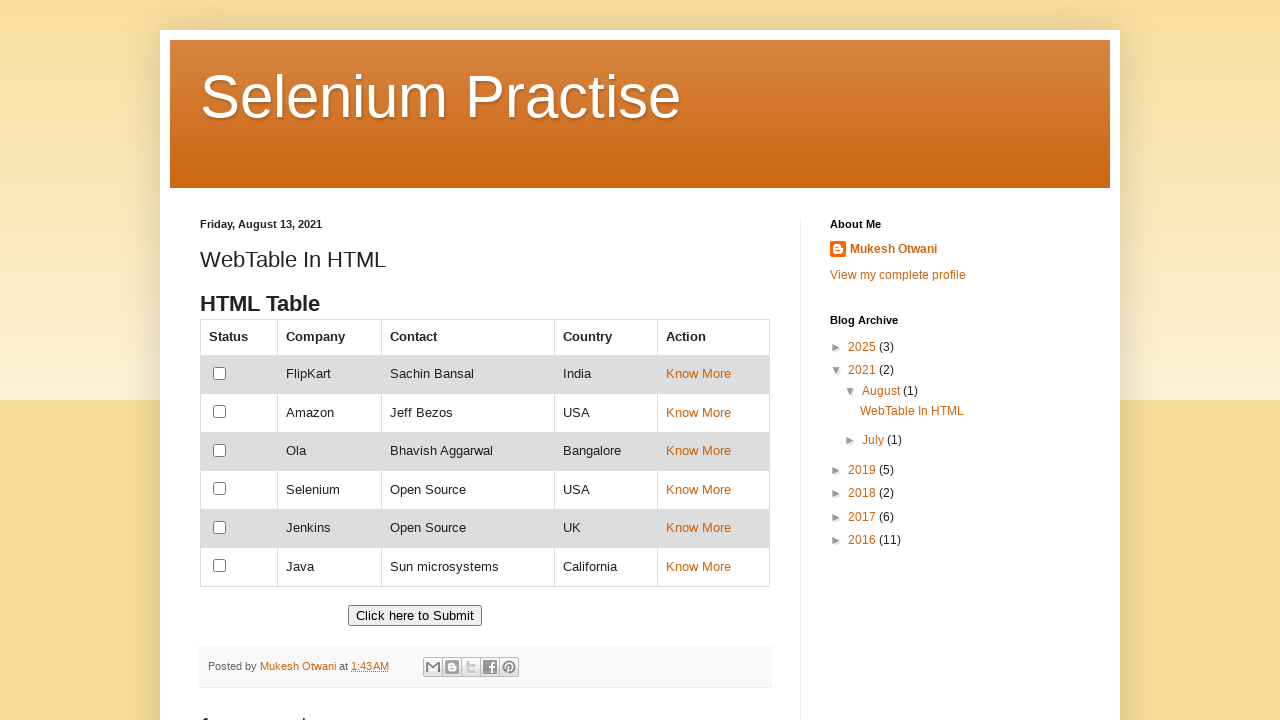

Counted total table columns
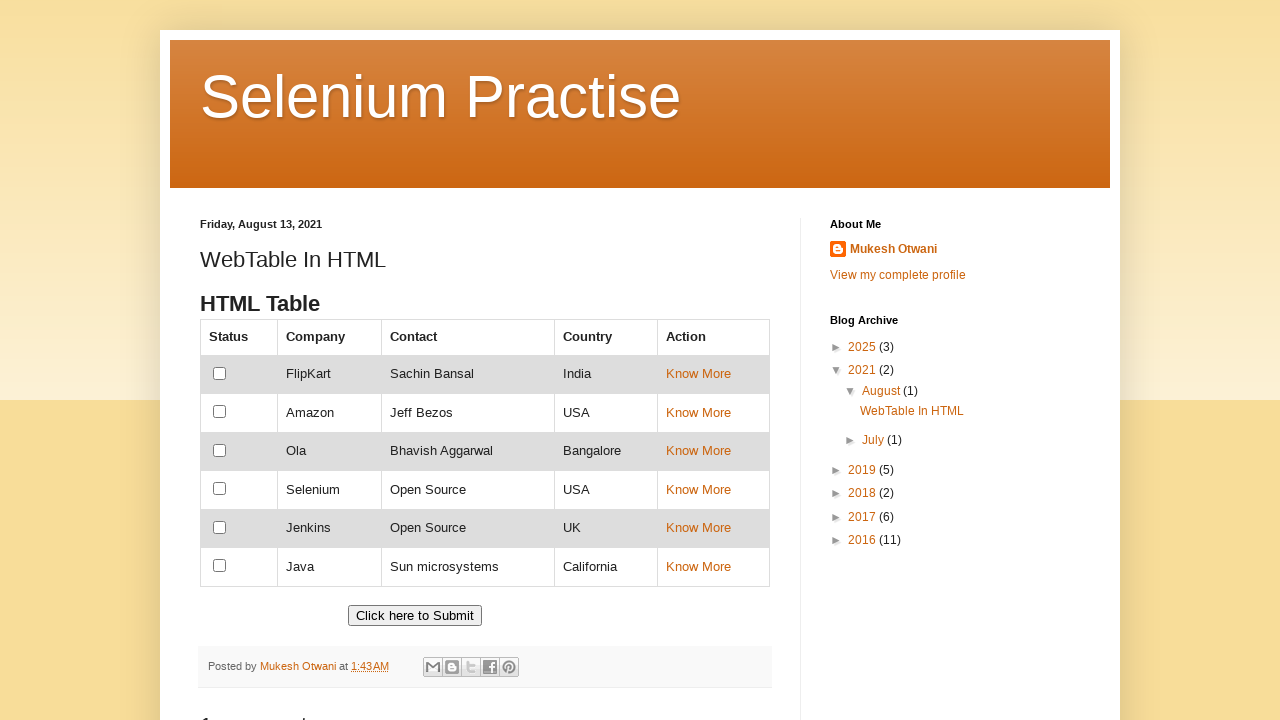

Retrieved specific cell value from row 4, column 4
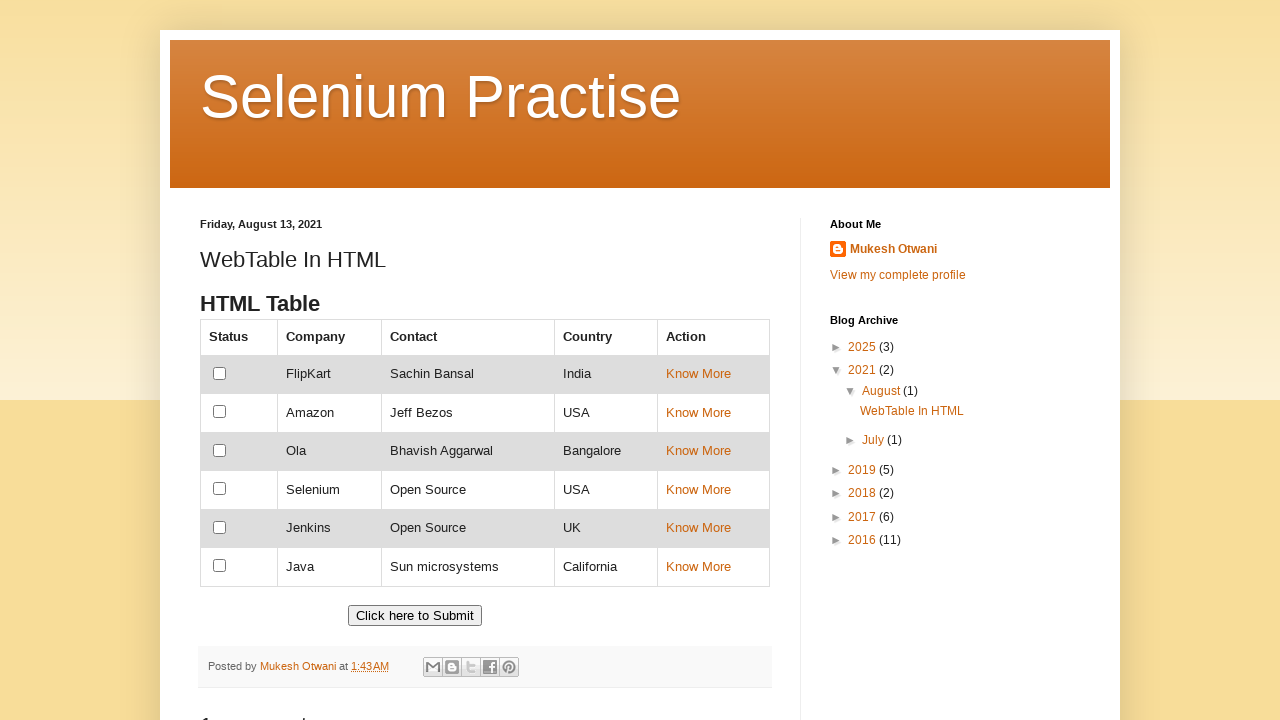

Iterated through all table cells and read data
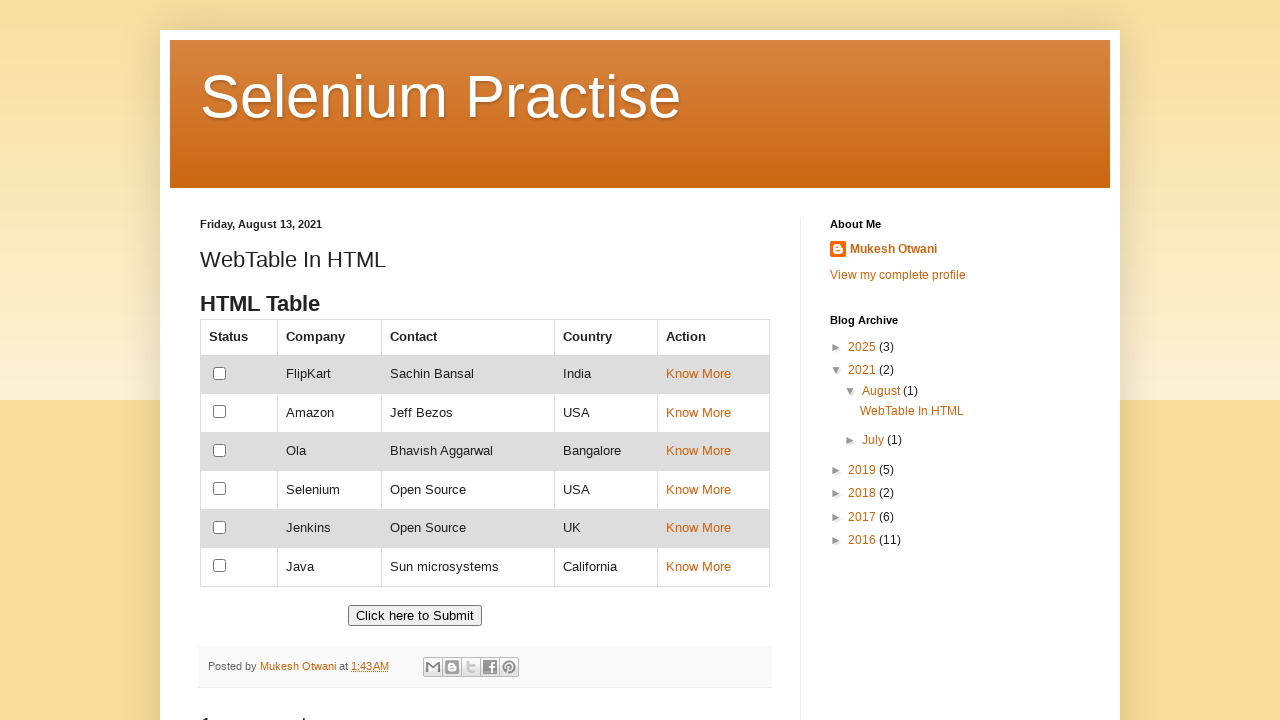

Located all table data cells
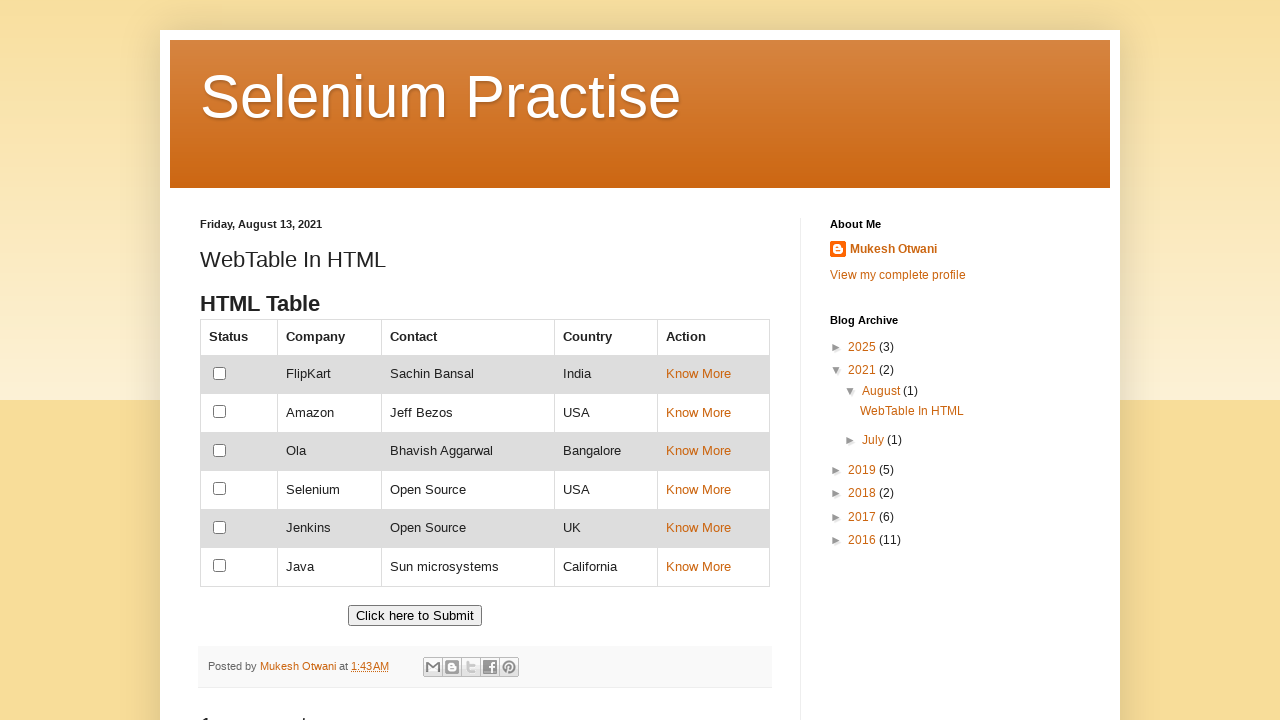

Clicked checkbox for 'Ola' company at (220, 450) on xpath=//td[text()='Ola']//preceding-sibling::td//input
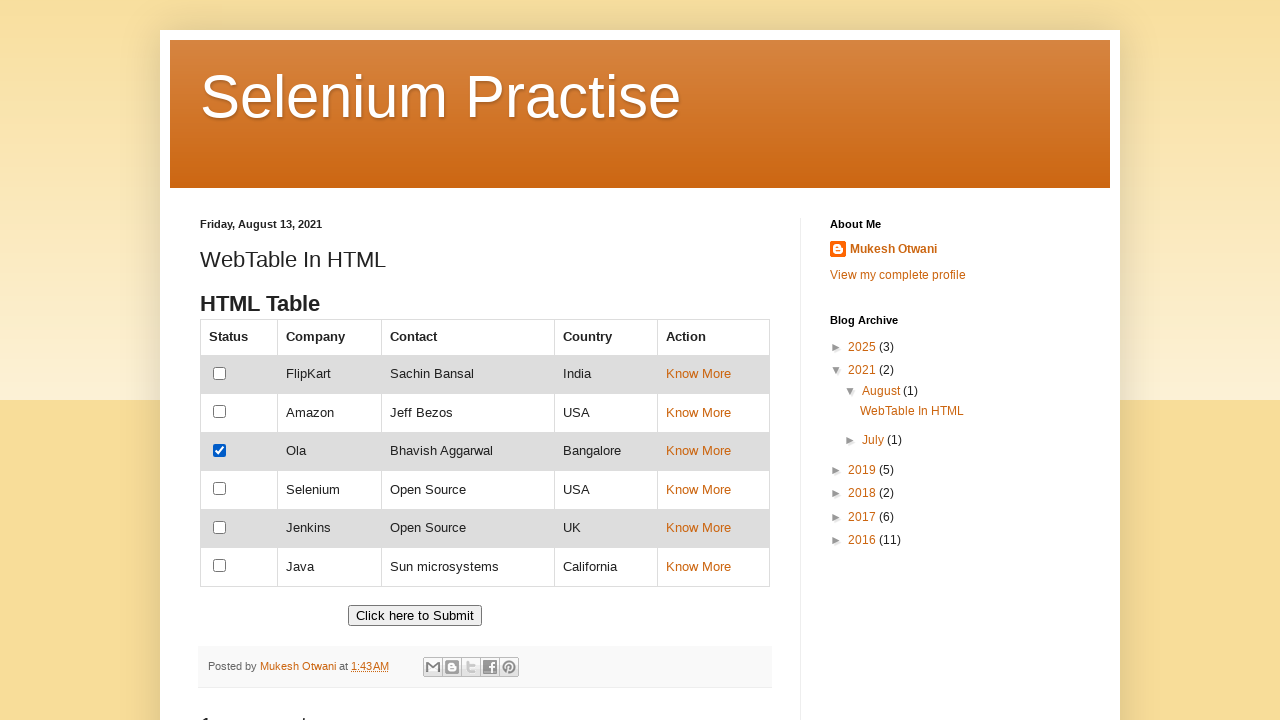

Clicked link for 'Ola' company at (698, 451) on xpath=//td[text()='Ola']//following-sibling::td//a
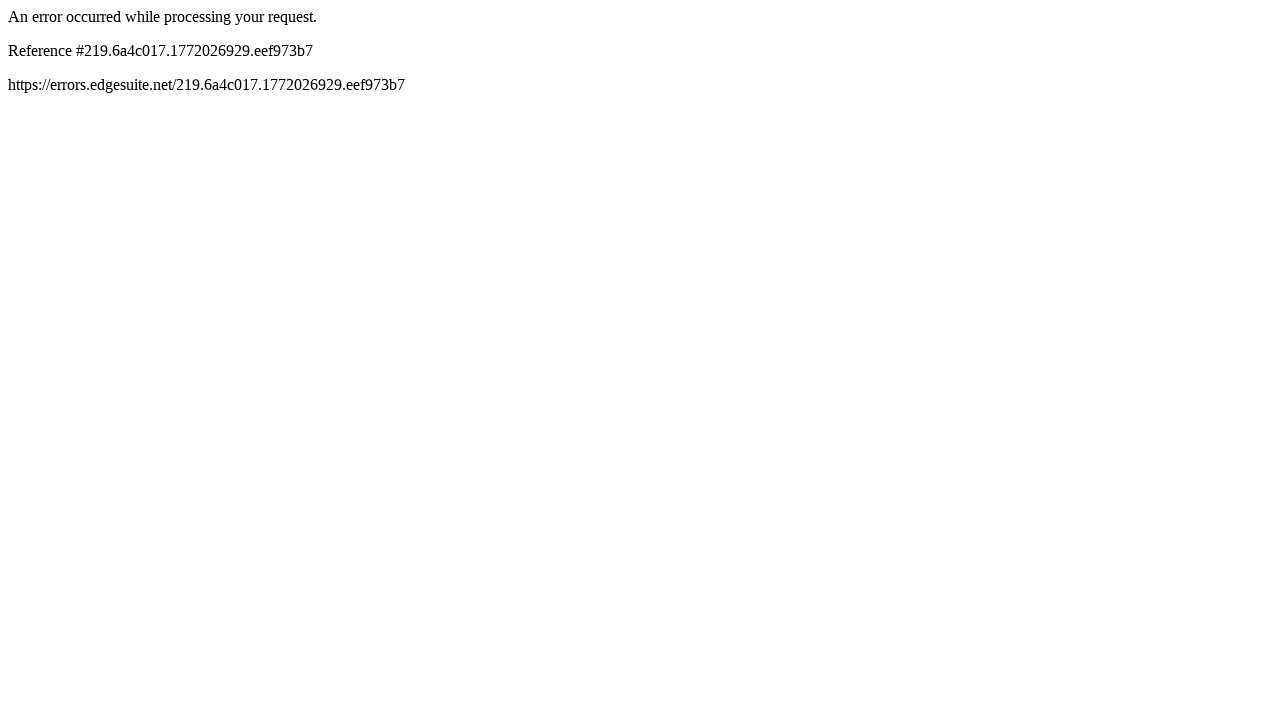

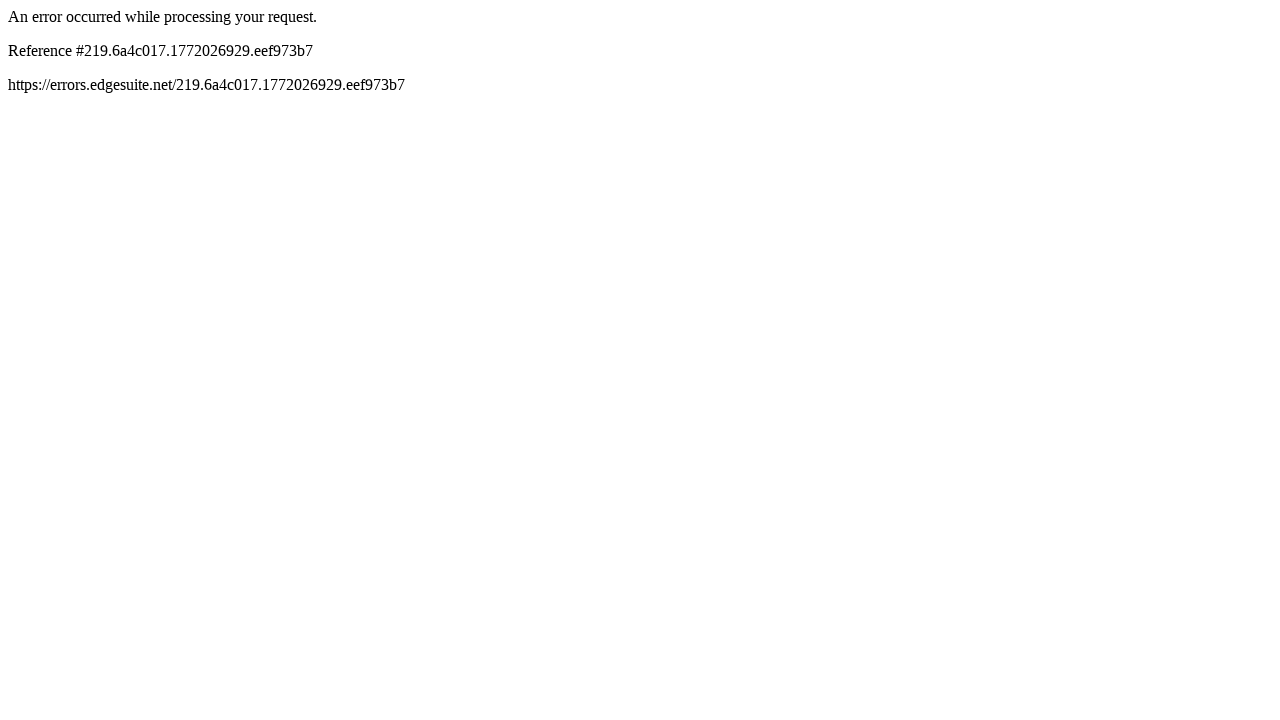